Navigates to the Shifting Content page and clicks on Example 1: Menu Element to verify the menu items are displayed

Starting URL: https://the-internet.herokuapp.com

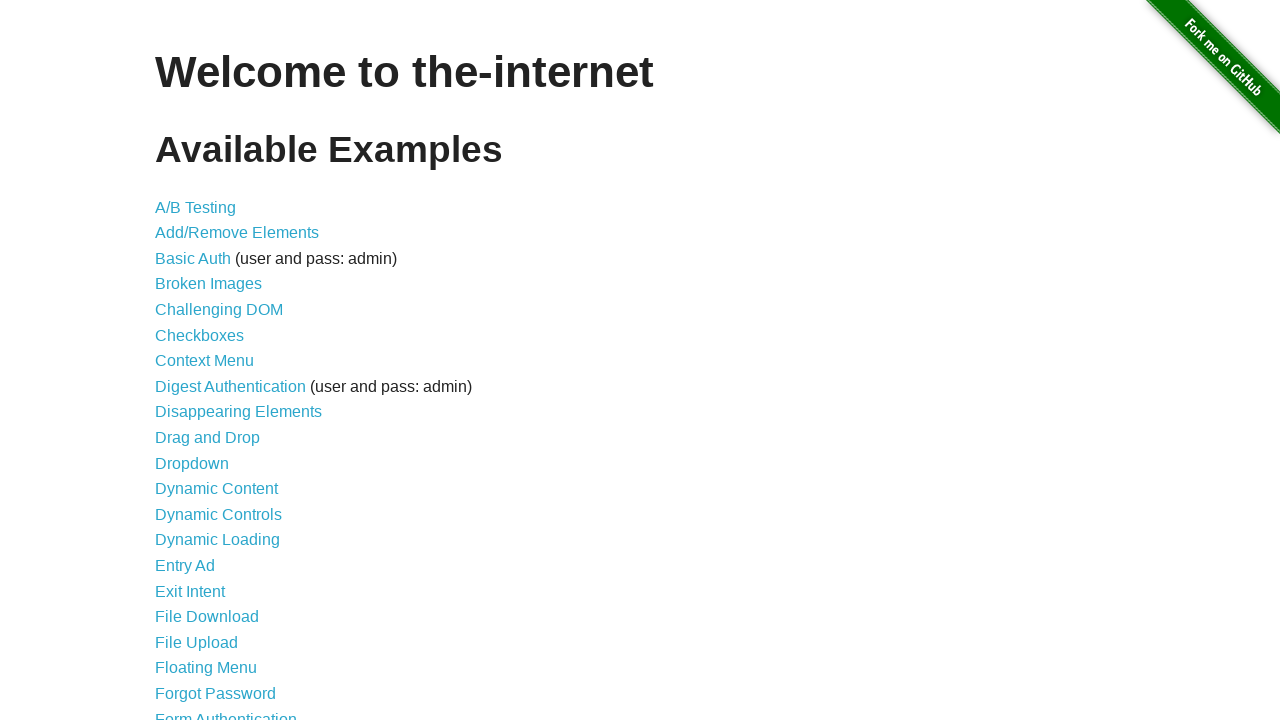

Navigated to The Internet homepage
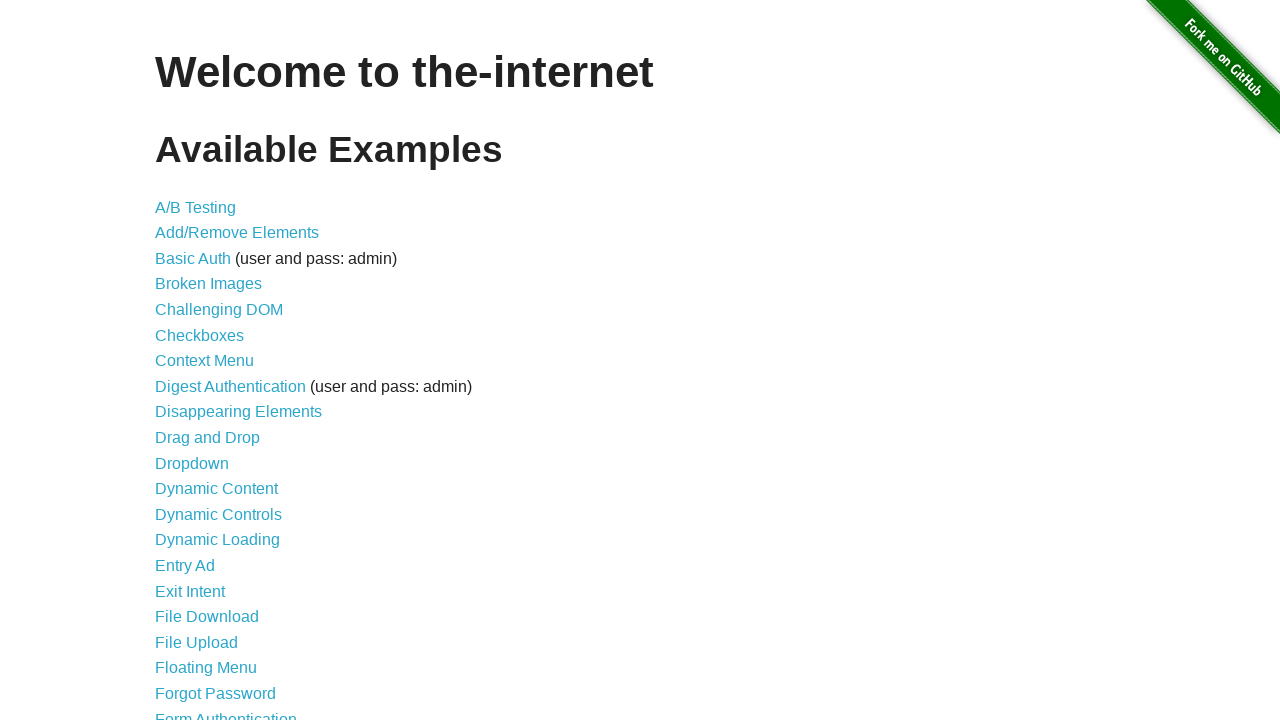

Clicked on Shifting Content link at (212, 523) on text=Shifting Content
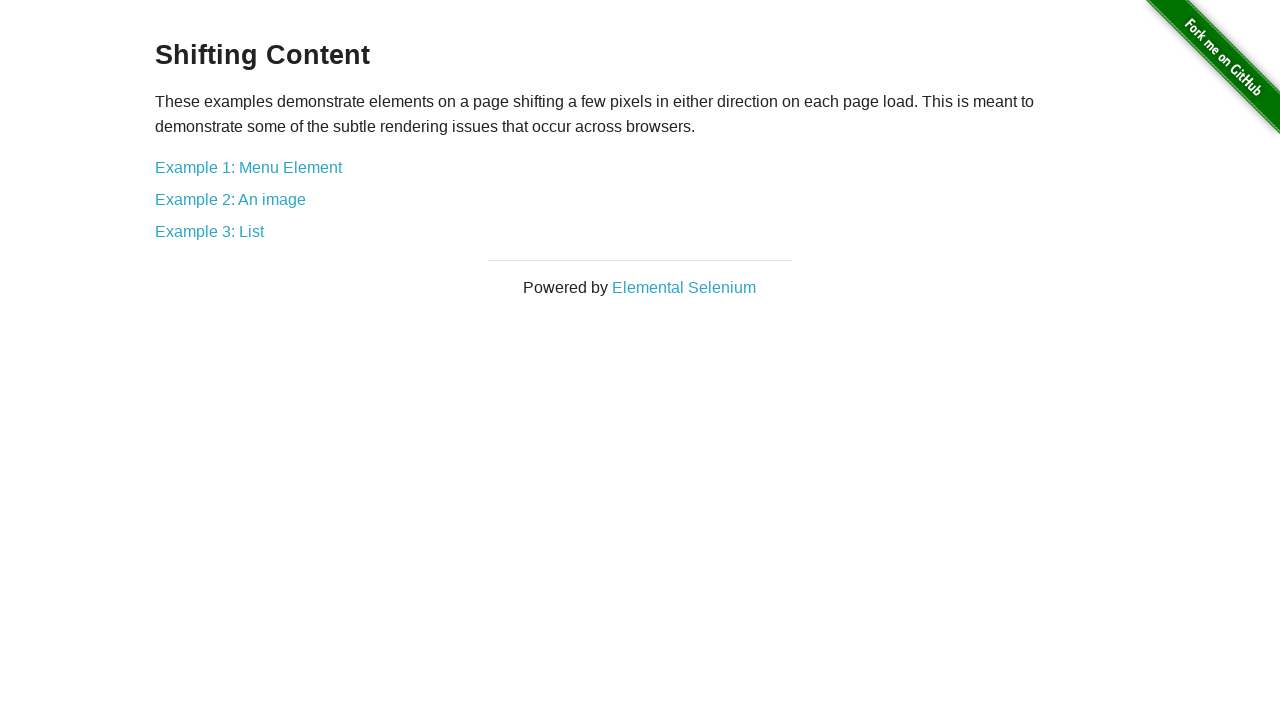

Clicked on Example 1: Menu Element at (248, 167) on text=Example 1: Menu Element
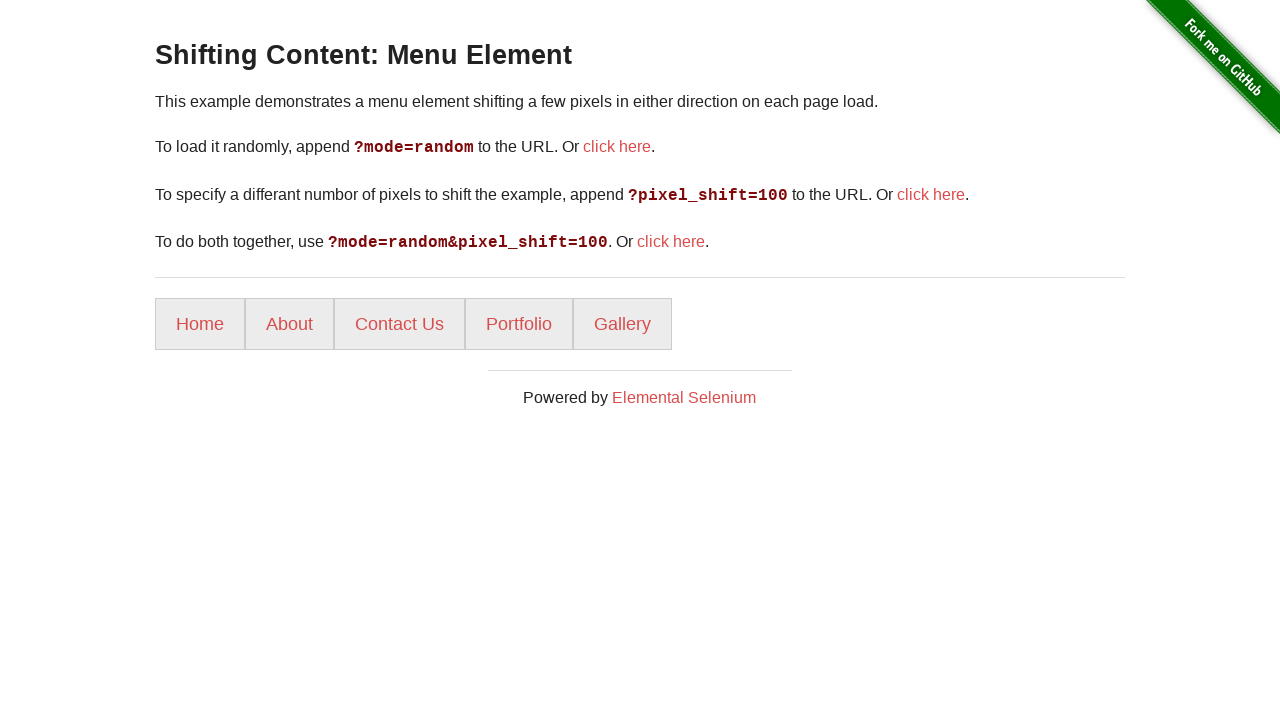

Menu items are now visible
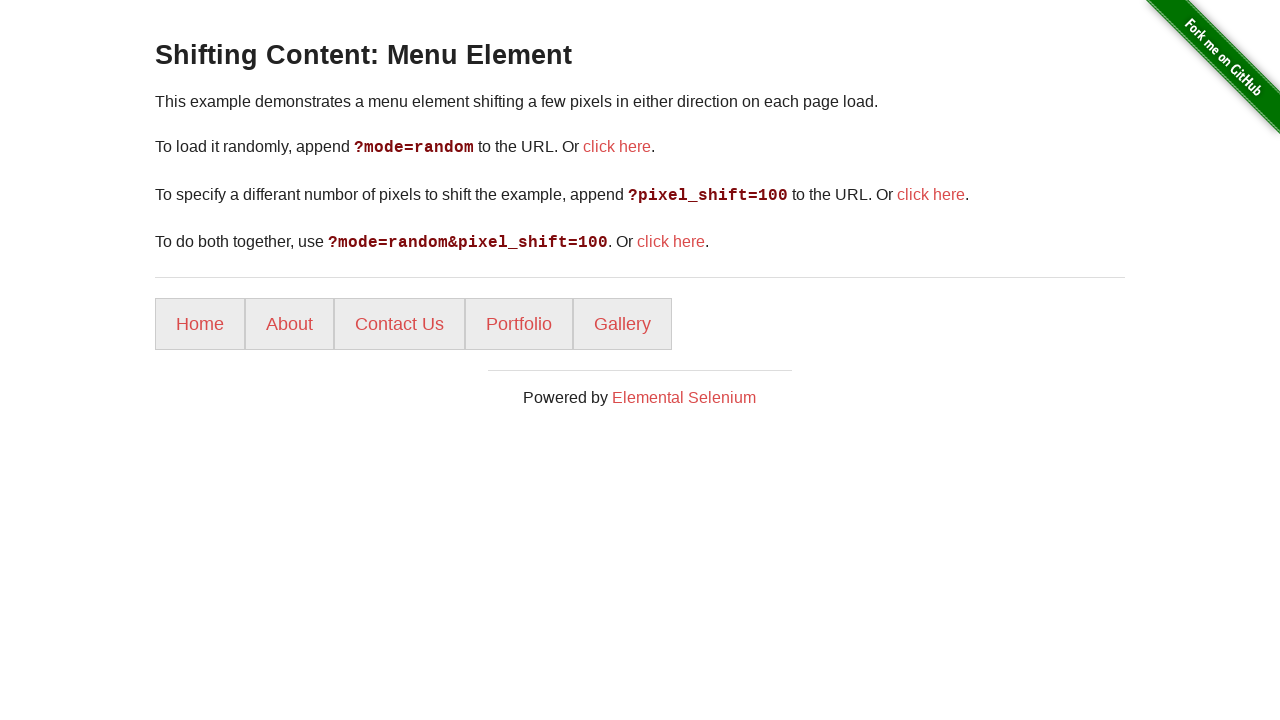

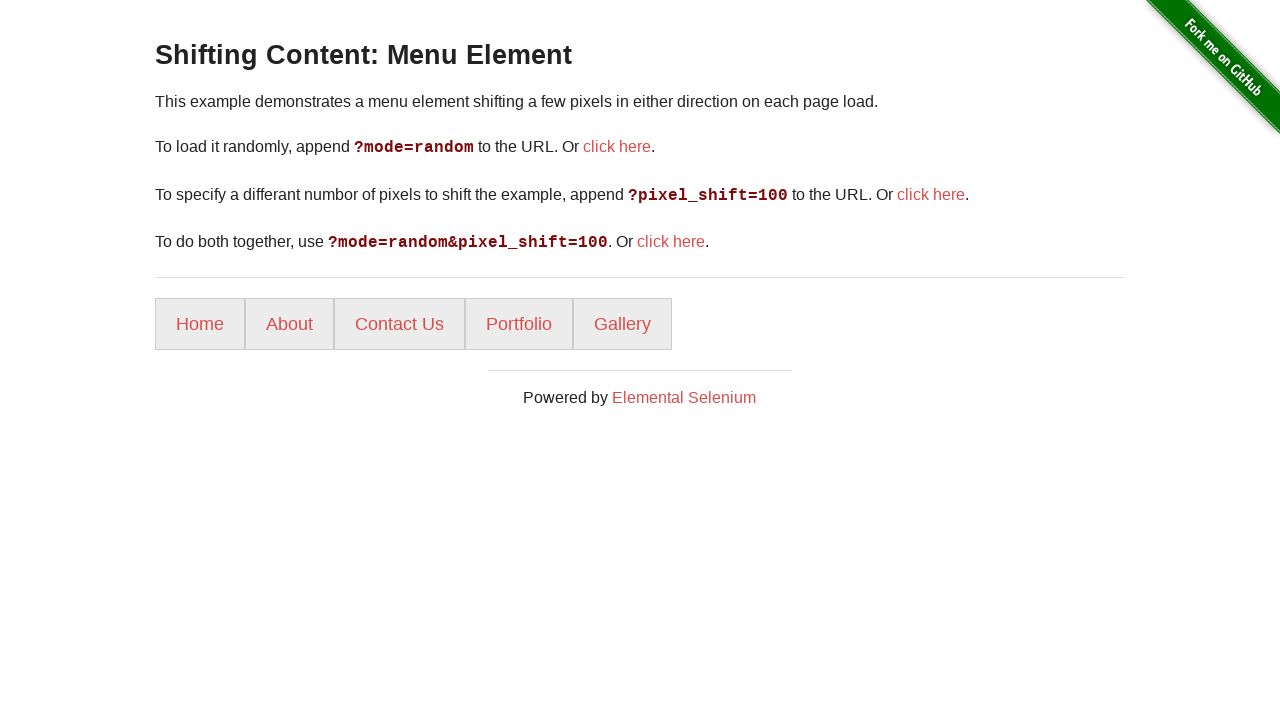